Tests checkbox functionality by locating the first checkbox and clicking it if not already selected

Starting URL: https://the-internet.herokuapp.com/checkboxes

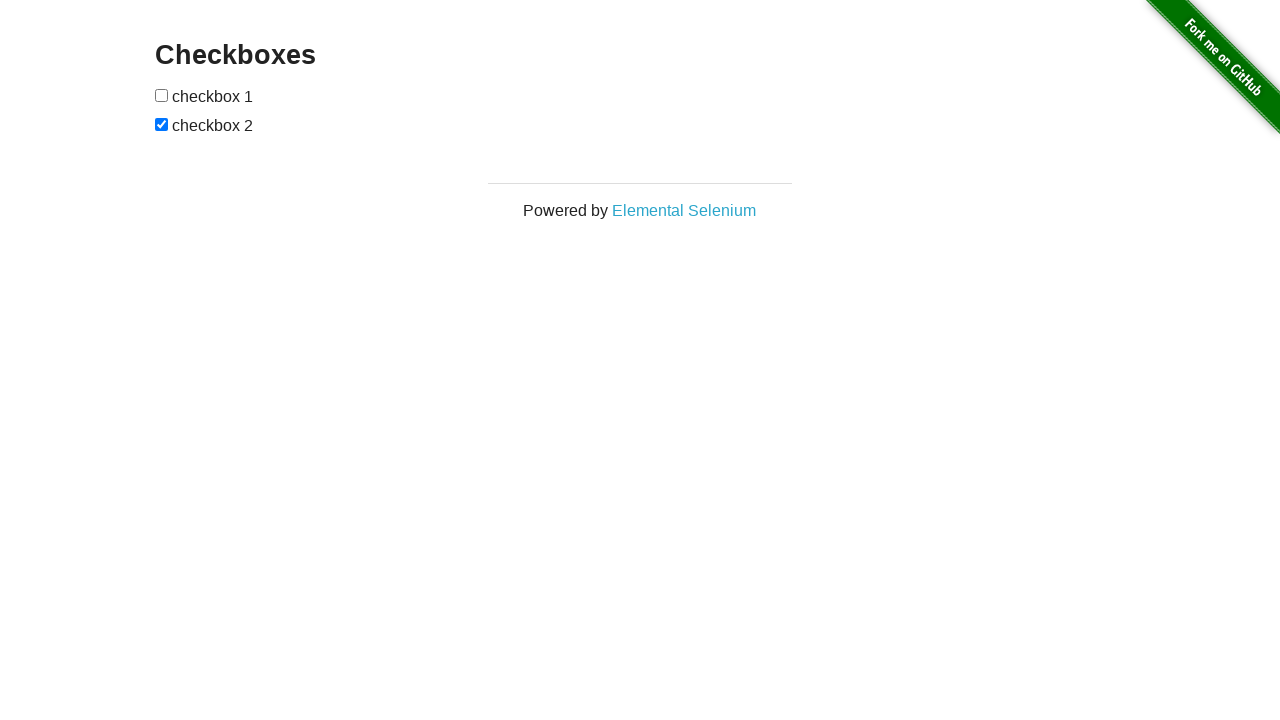

Located the first checkbox element
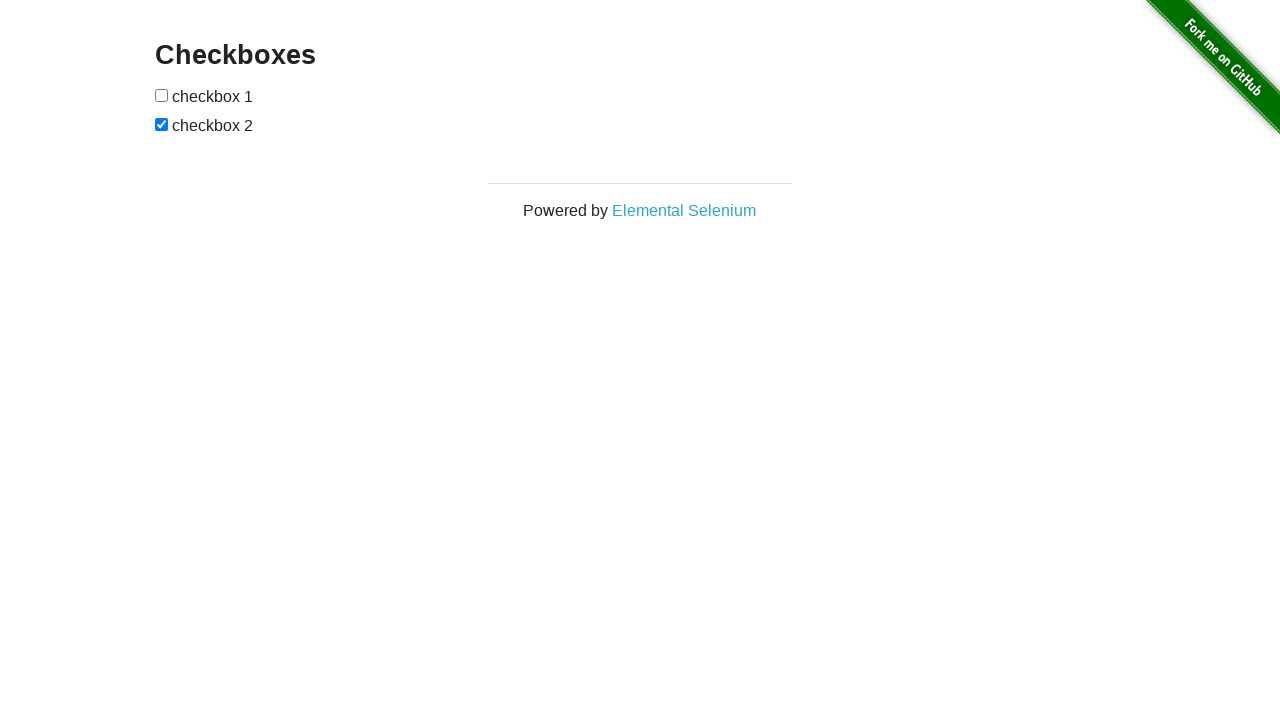

Checkbox became visible
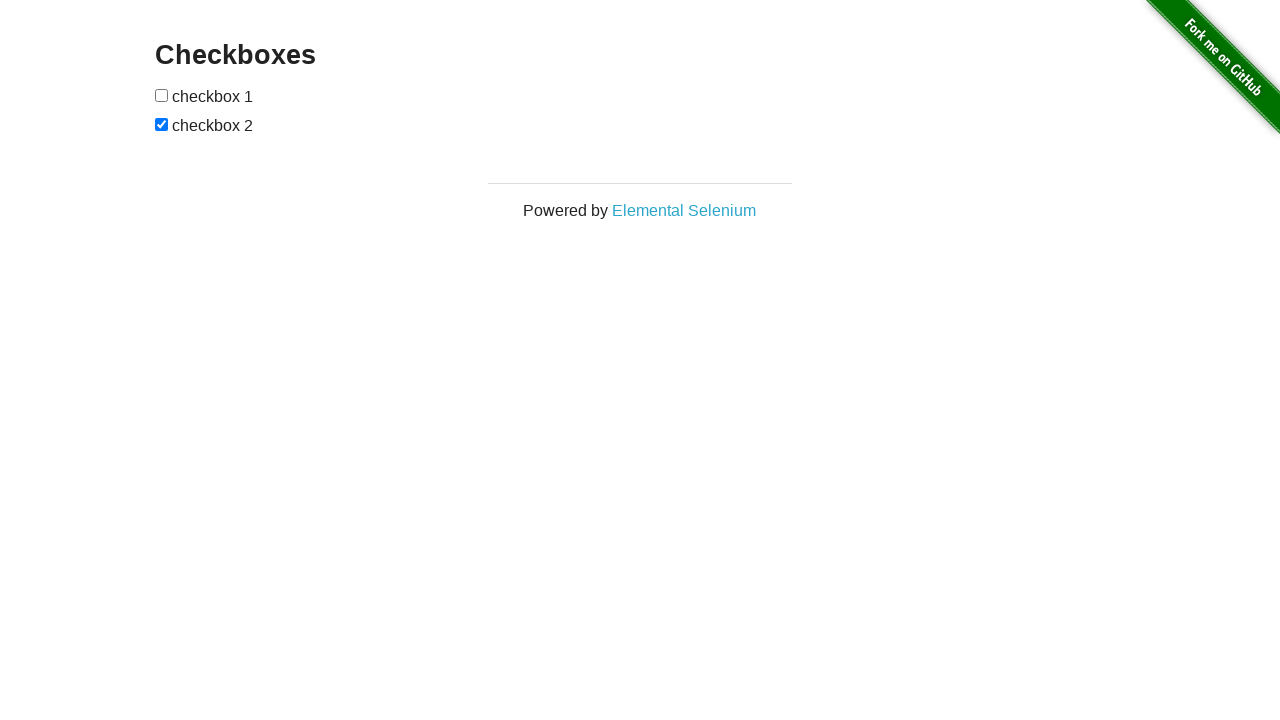

Clicked the first checkbox to select it at (162, 95) on xpath=//form[@id='checkboxes']/input[1]
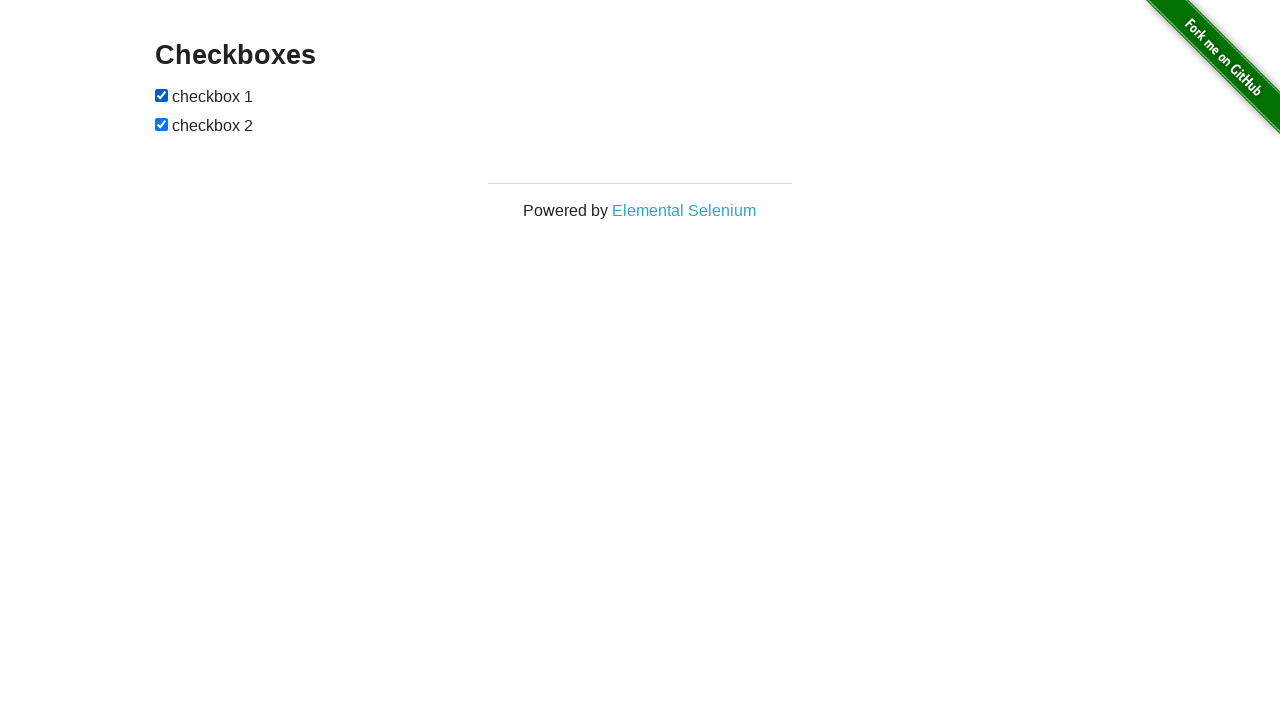

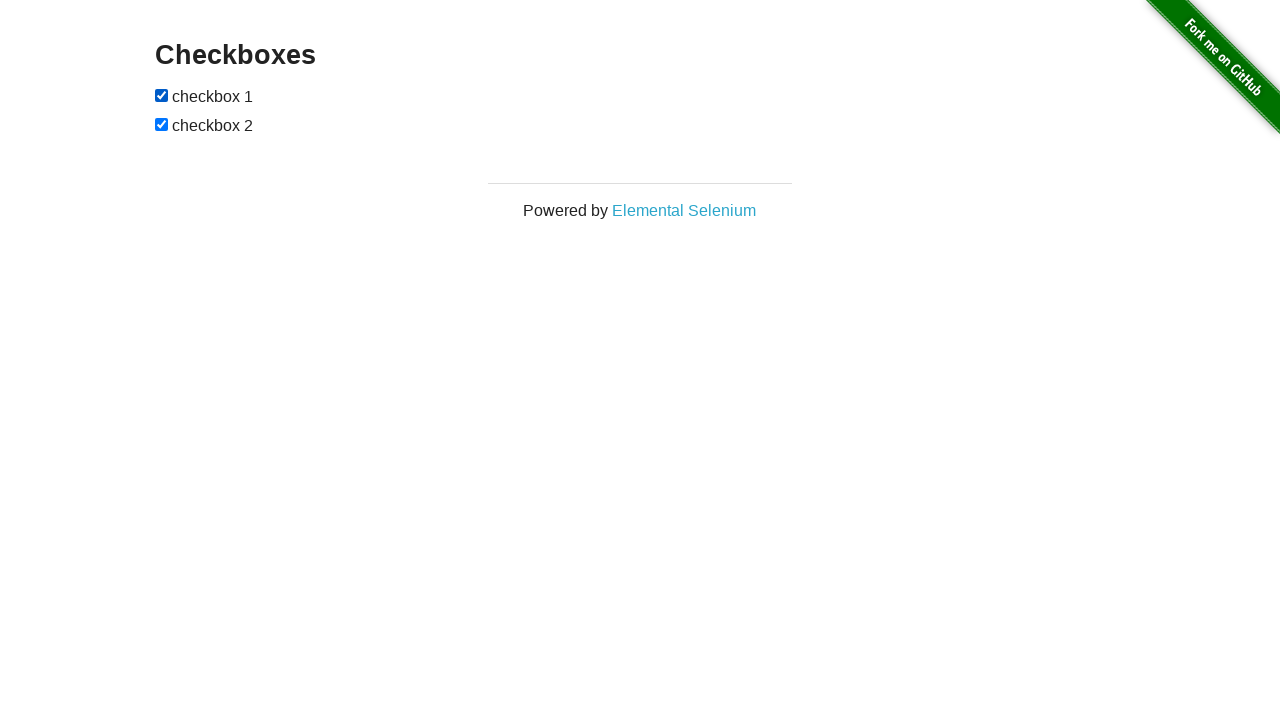